Tests a calendar date picker component by navigating through year and month views to select a specific date (June 15, 2027) and verifies the selected date is correctly displayed in the input fields.

Starting URL: https://rahulshettyacademy.com/seleniumPractise/#/offers

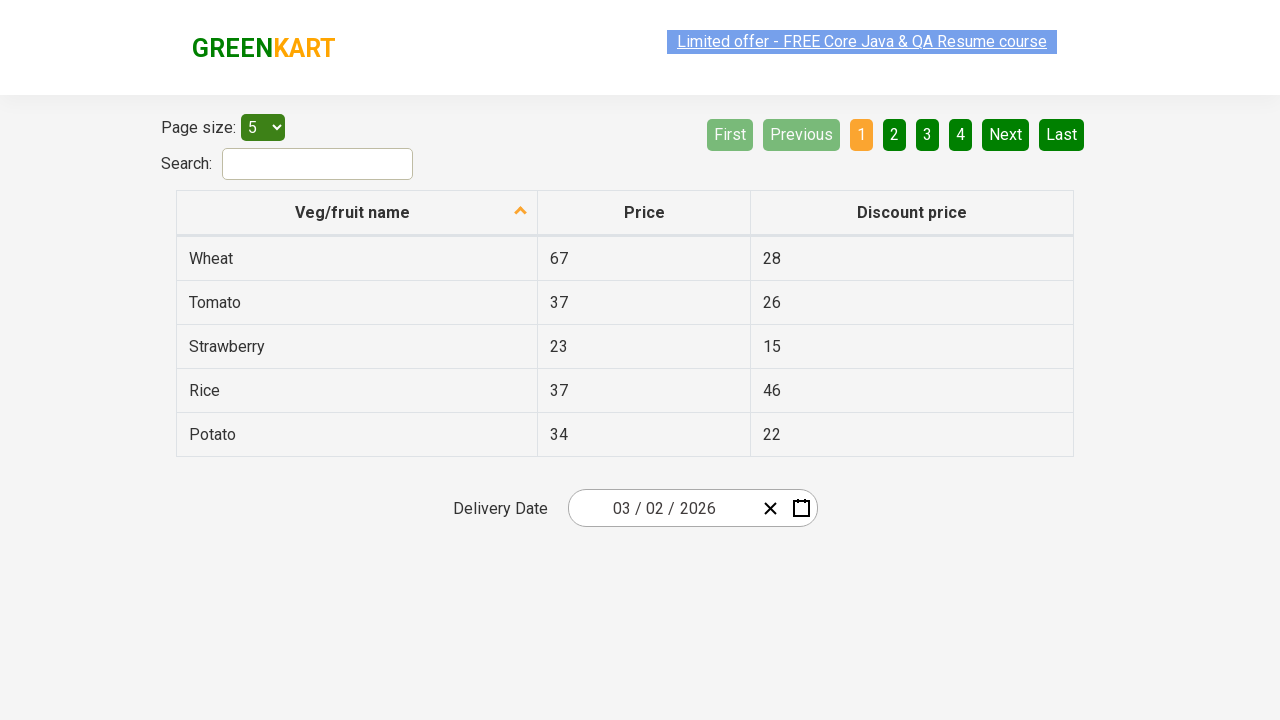

Clicked date picker input group to open calendar at (662, 508) on .react-date-picker__inputGroup
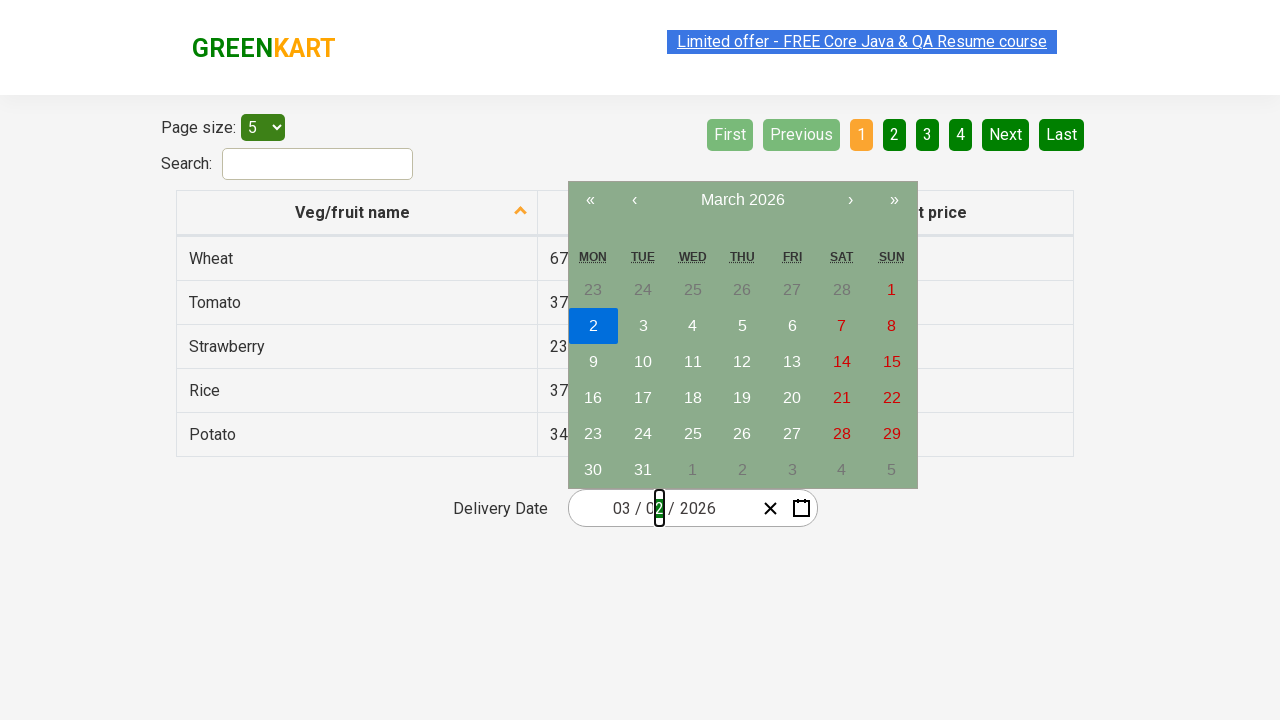

Clicked navigation label to navigate to month view at (742, 200) on .react-calendar__navigation__label
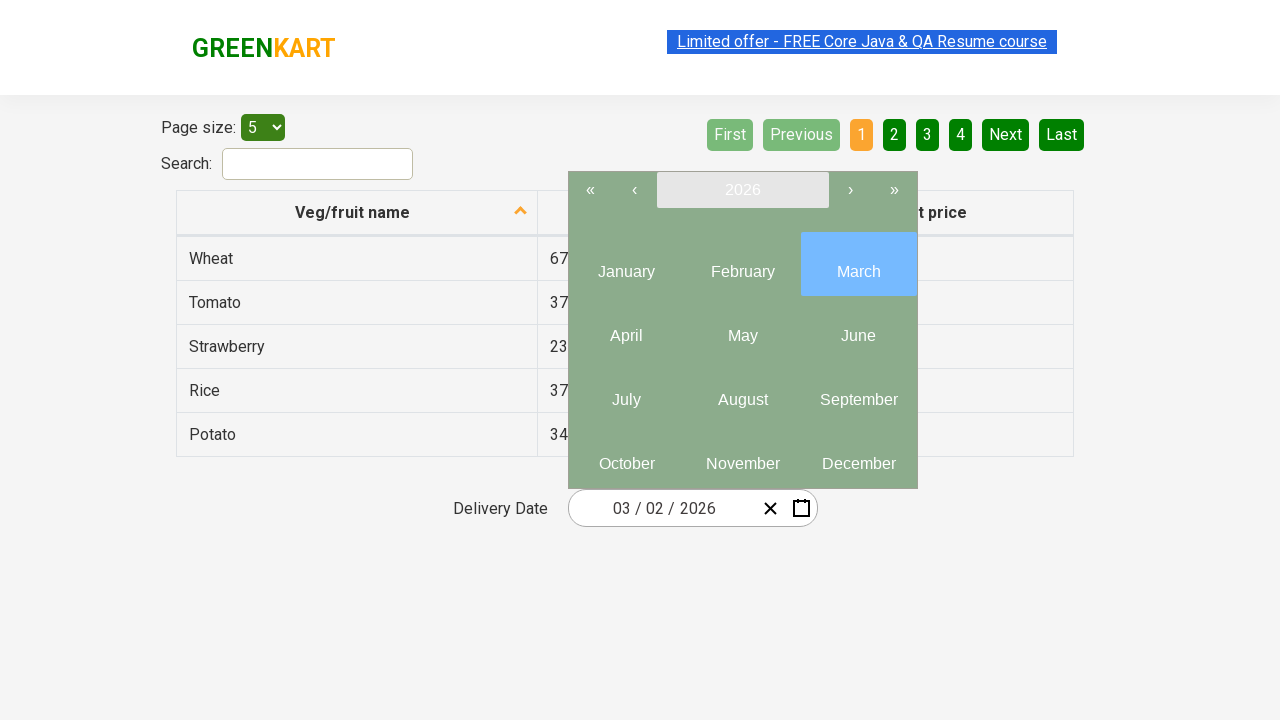

Clicked navigation label again to navigate to year view at (742, 190) on .react-calendar__navigation__label
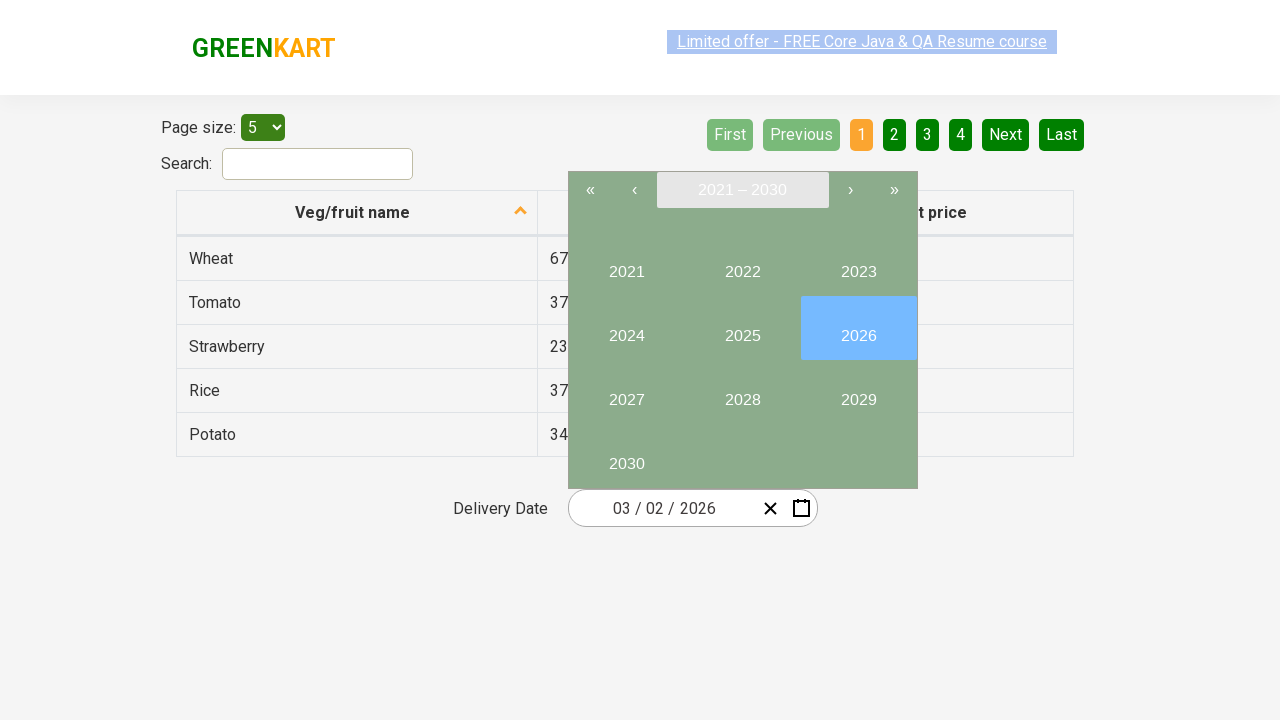

Selected year 2027 at (626, 392) on //button[text()='2027']
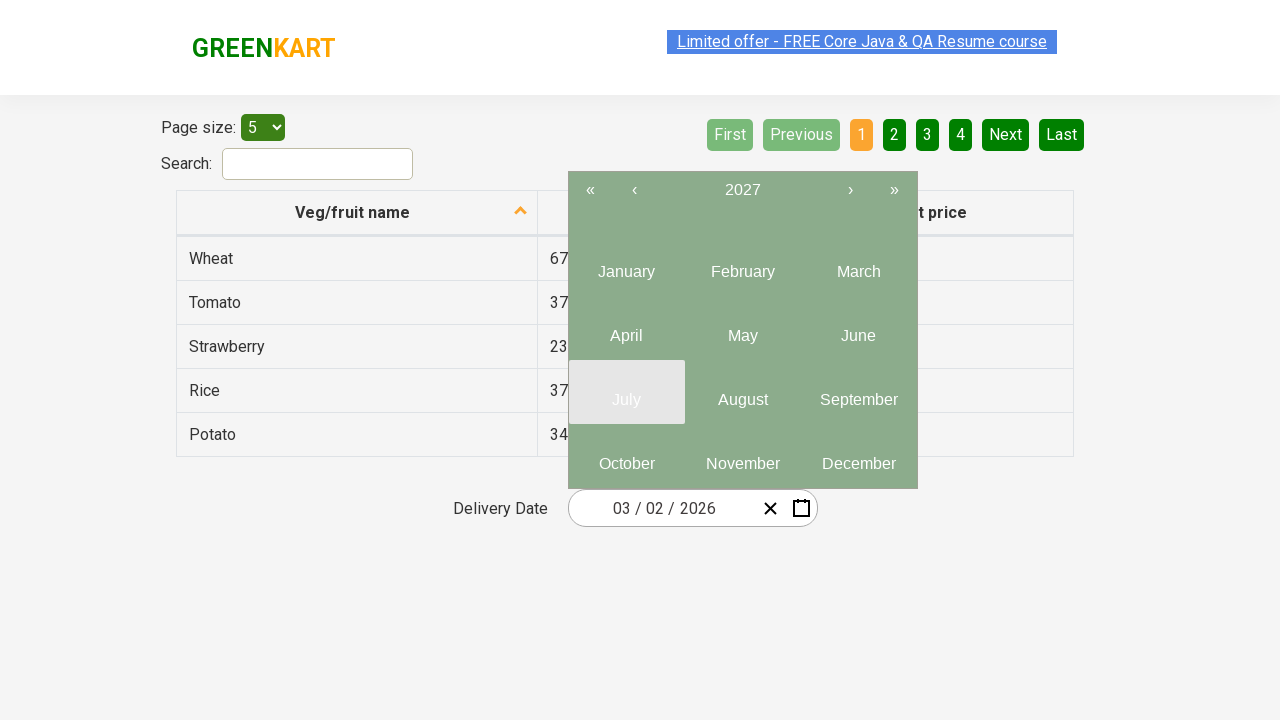

Selected month 6 (June) at (858, 328) on .react-calendar__year-view__months__month >> nth=5
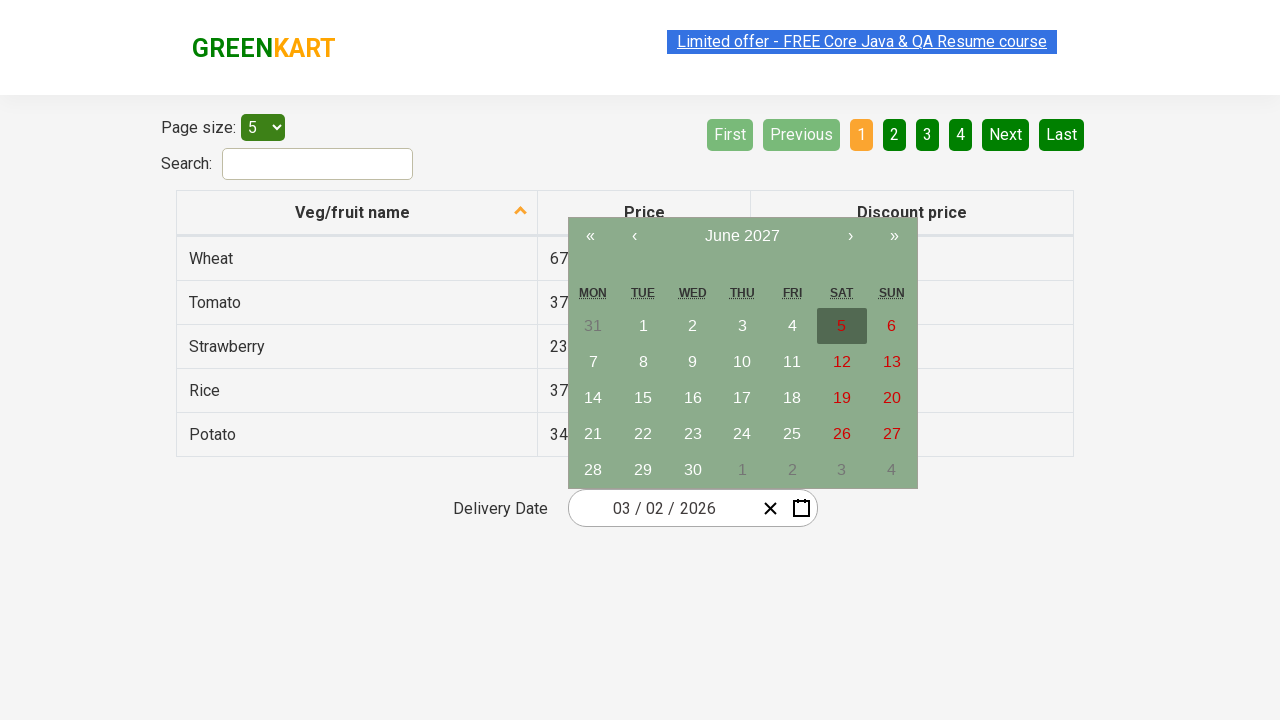

Selected date 15 at (643, 398) on //abbr[text()='15']
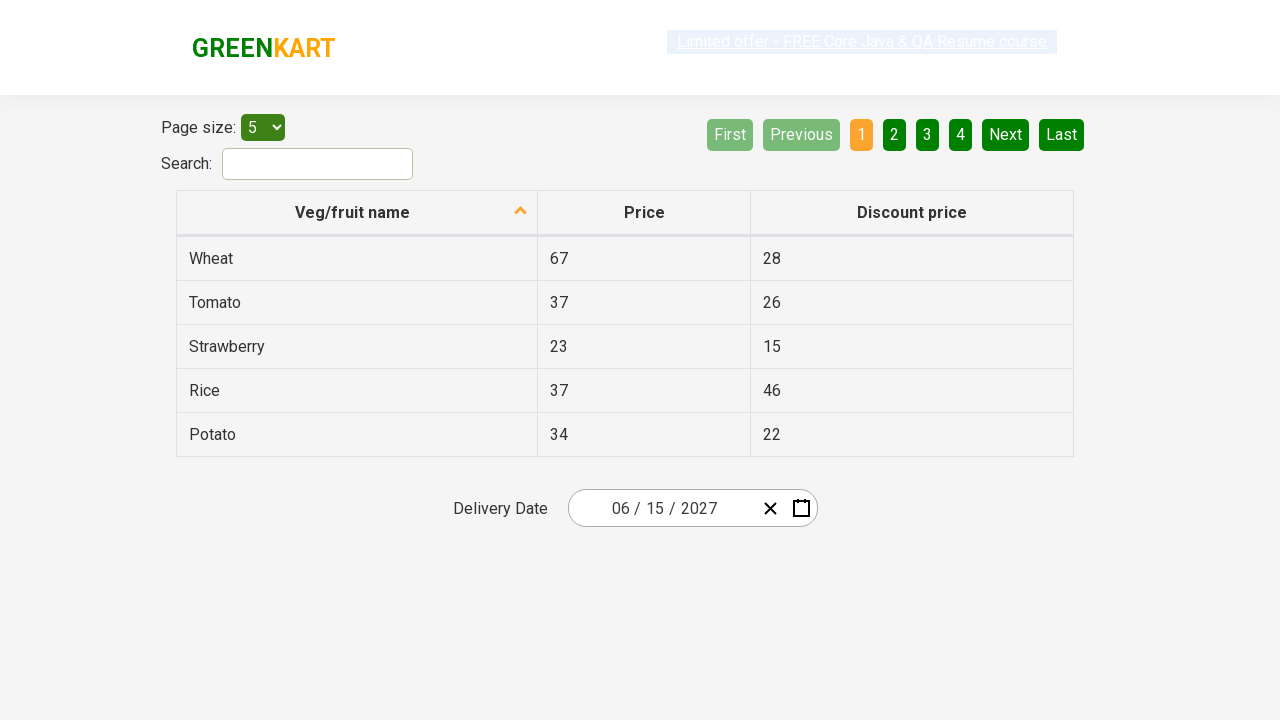

Verified date picker input group is populated with selected date
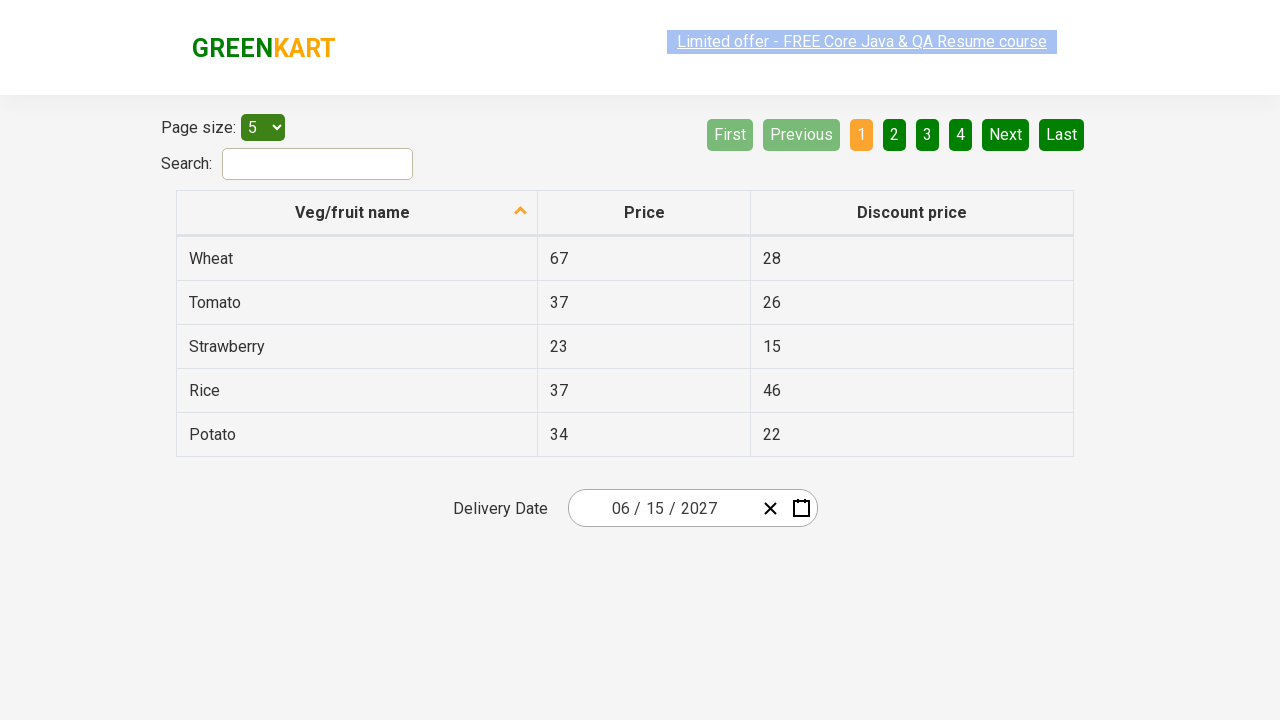

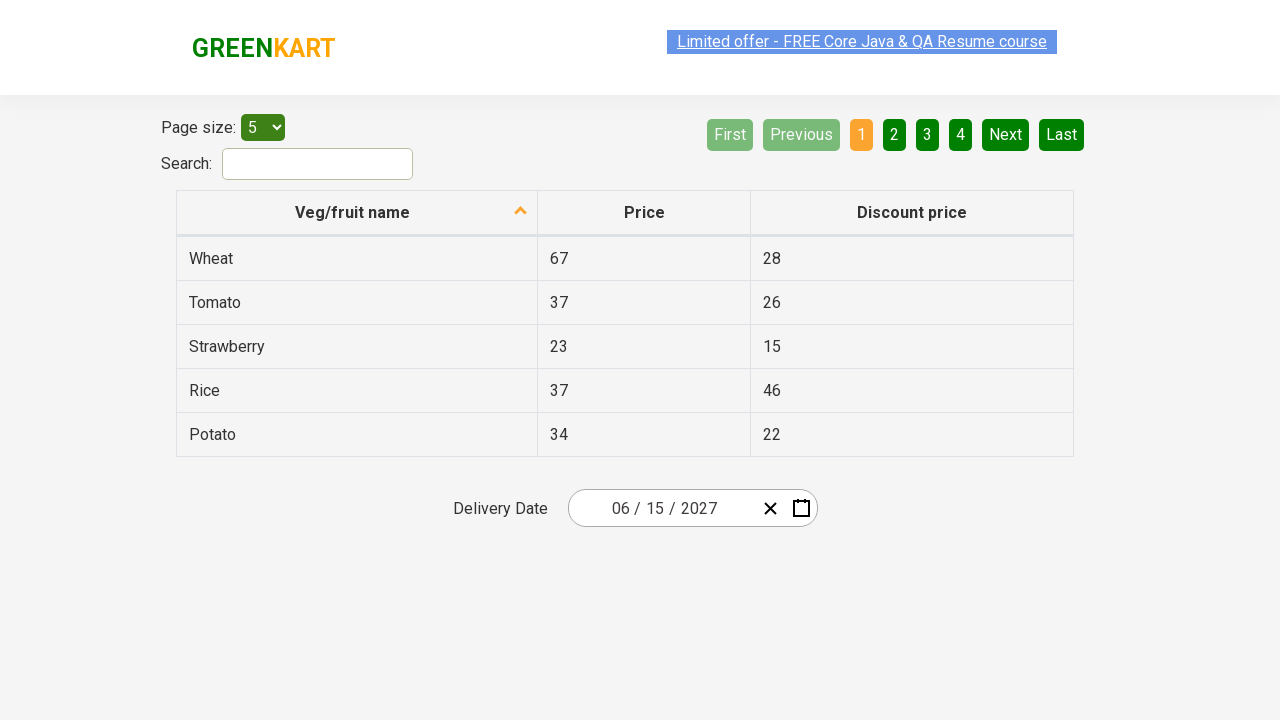